Tests performance by navigating to multiple API endpoints sequentially

Starting URL: https://httpbin.org/get

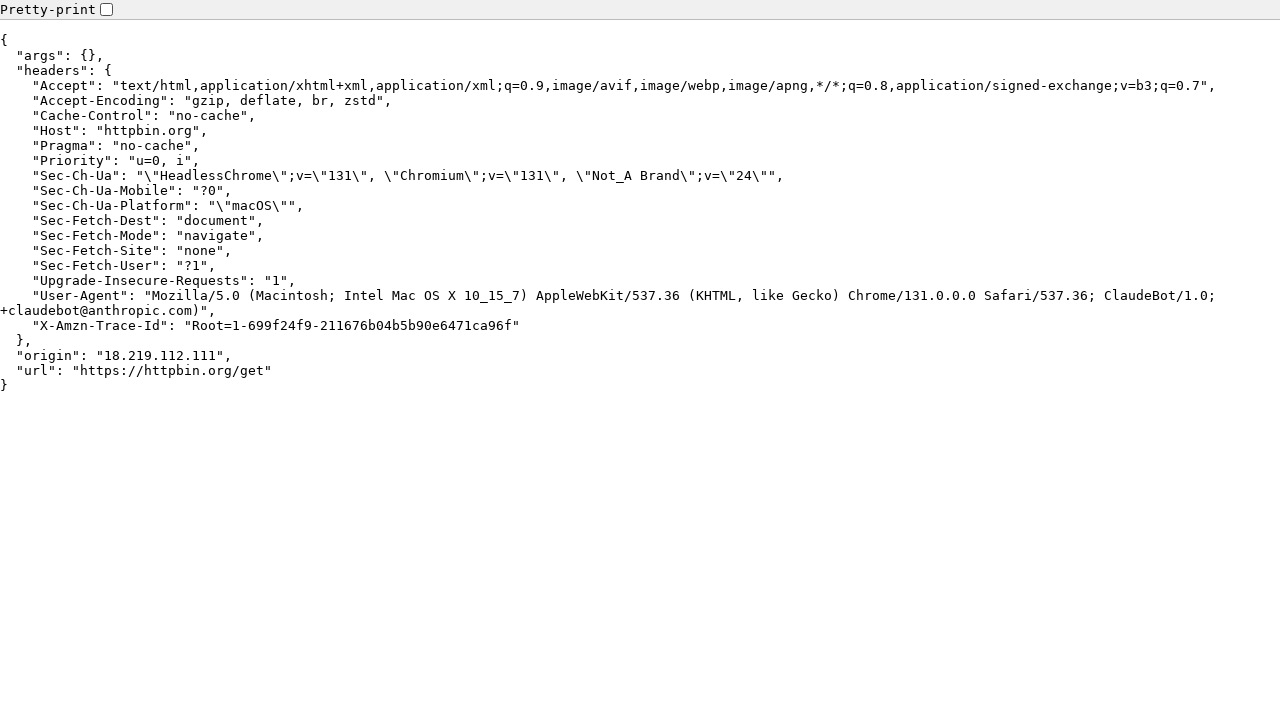

Waited for response content to load on /get endpoint
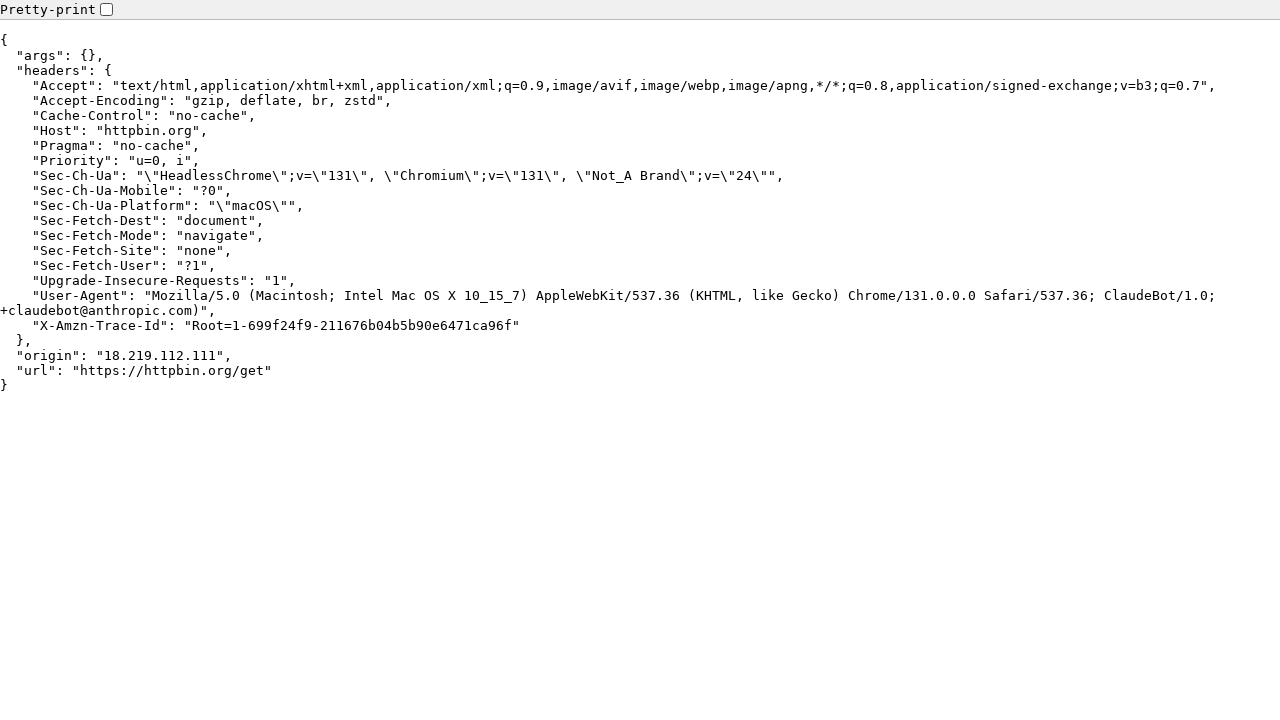

Navigated to /json endpoint
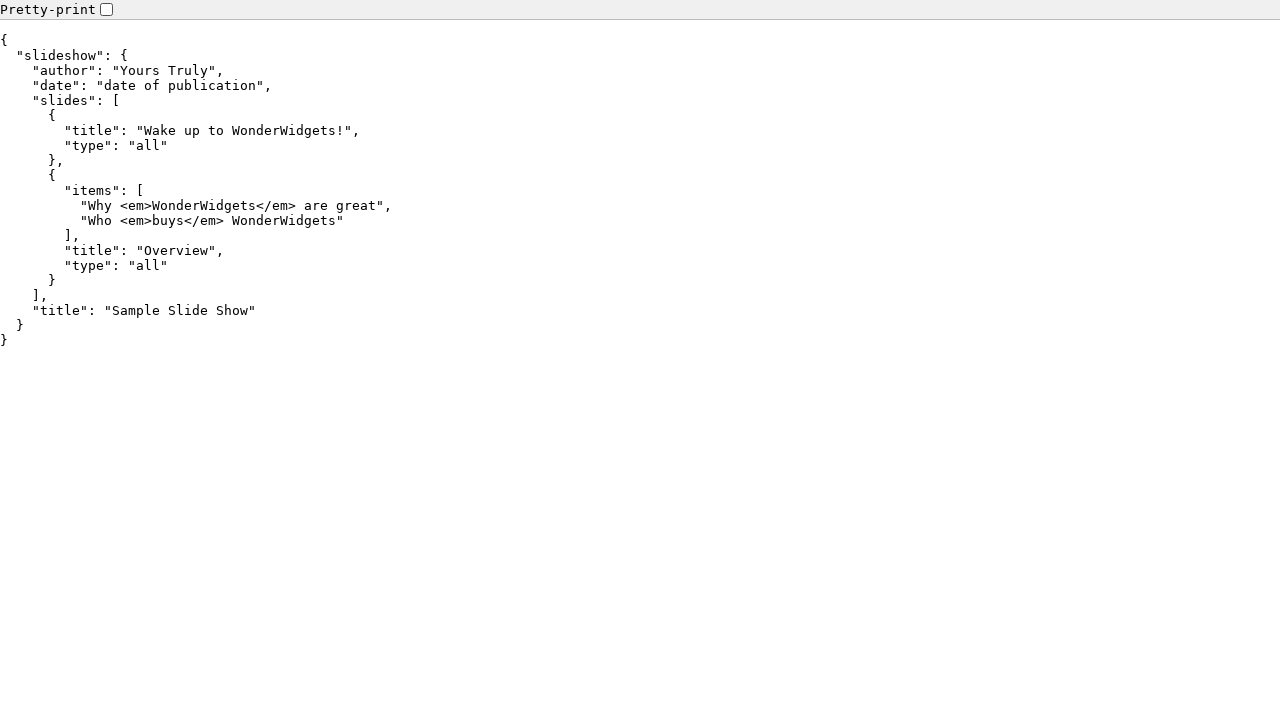

Waited for response content to load on /json endpoint
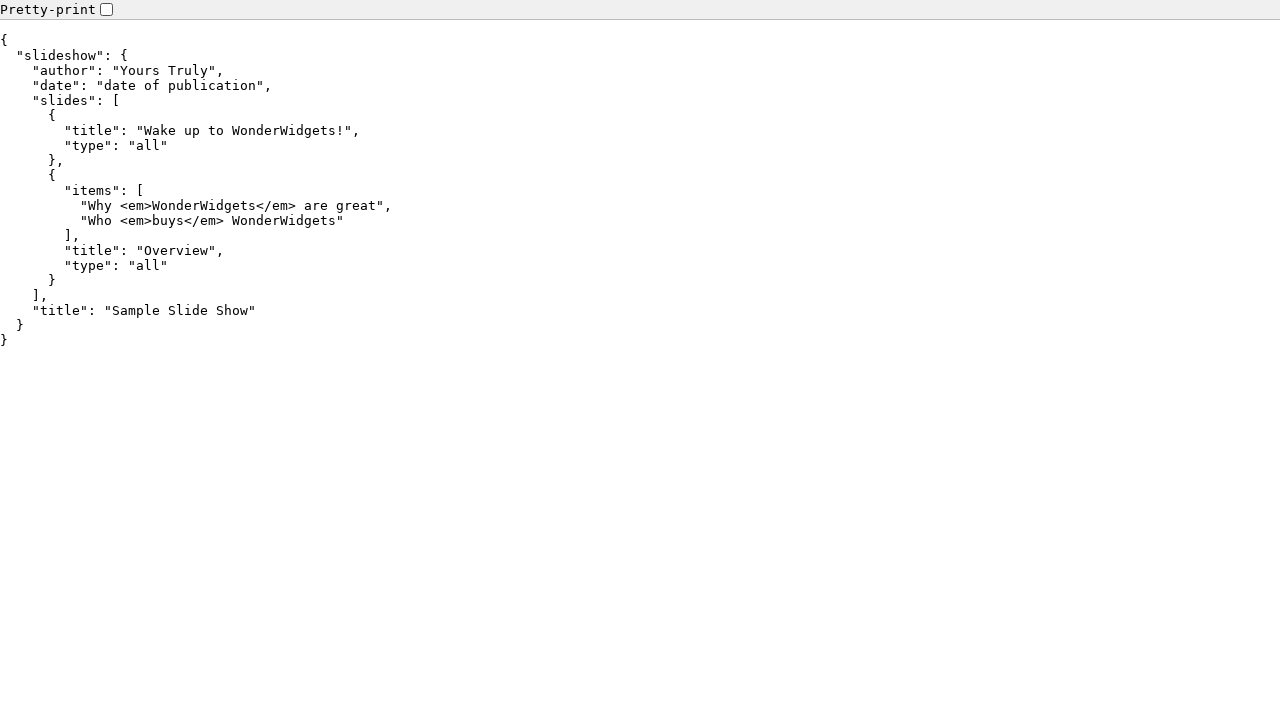

Navigated to /headers endpoint
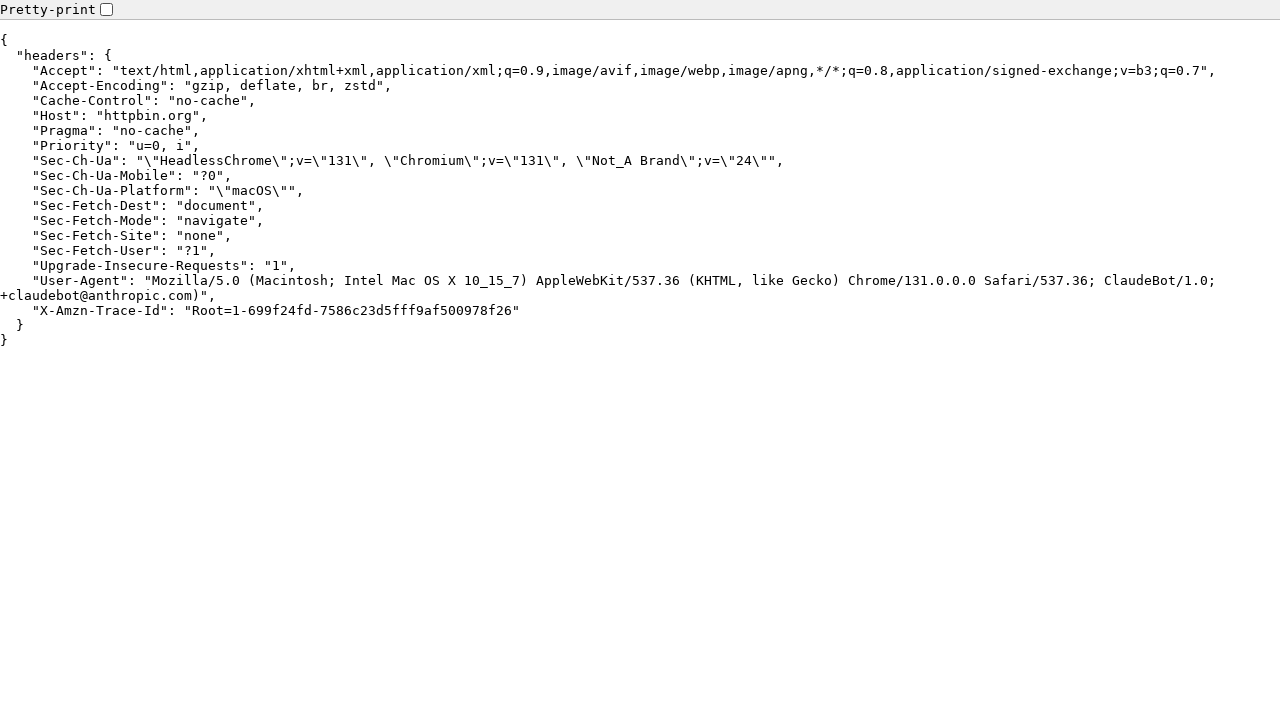

Waited for response content to load on /headers endpoint
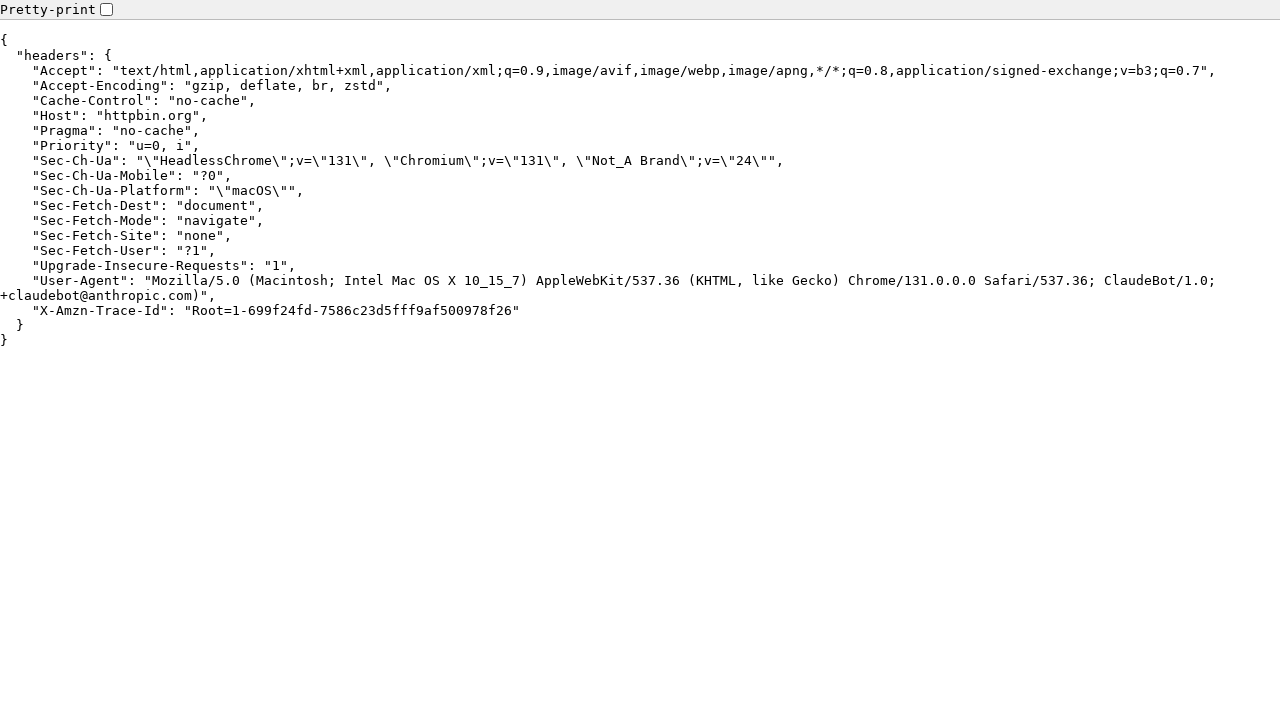

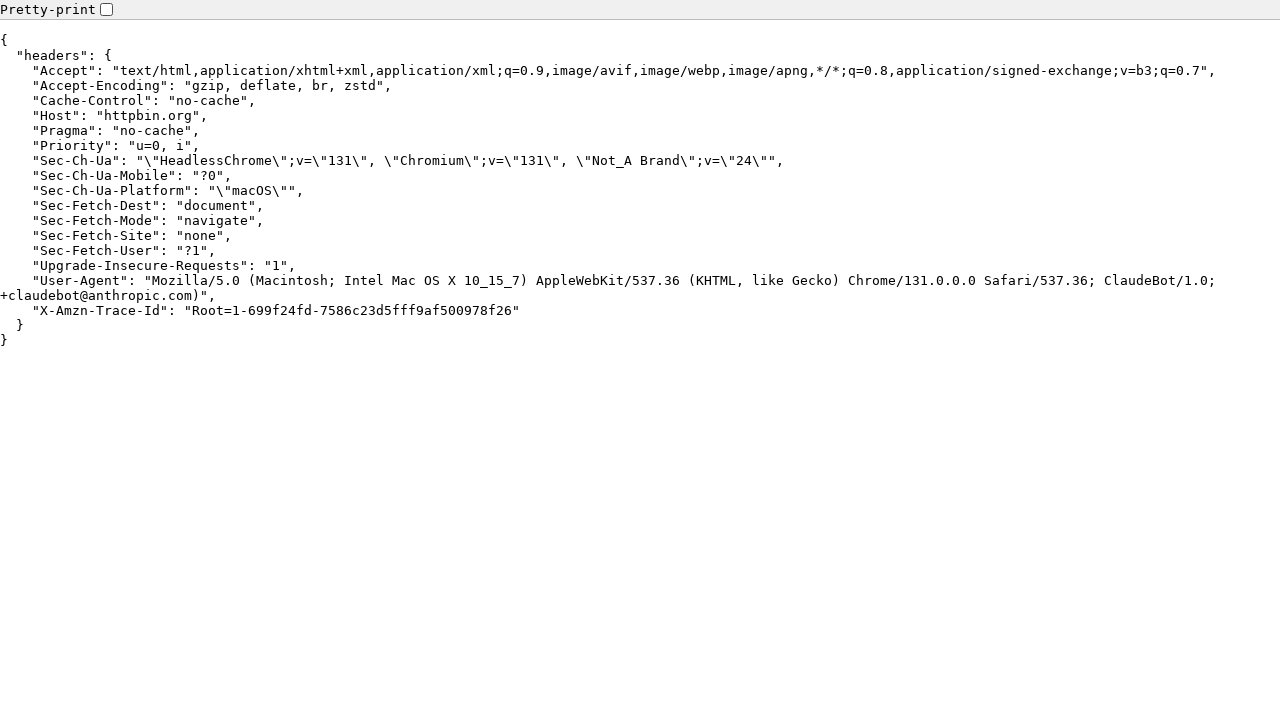